Tests the offers page by clicking on a column header to sort the table, verifying the sort order is correct, and navigating through pagination to find a specific vegetable item ("Orange").

Starting URL: https://rahulshettyacademy.com/seleniumPractise/#/offers

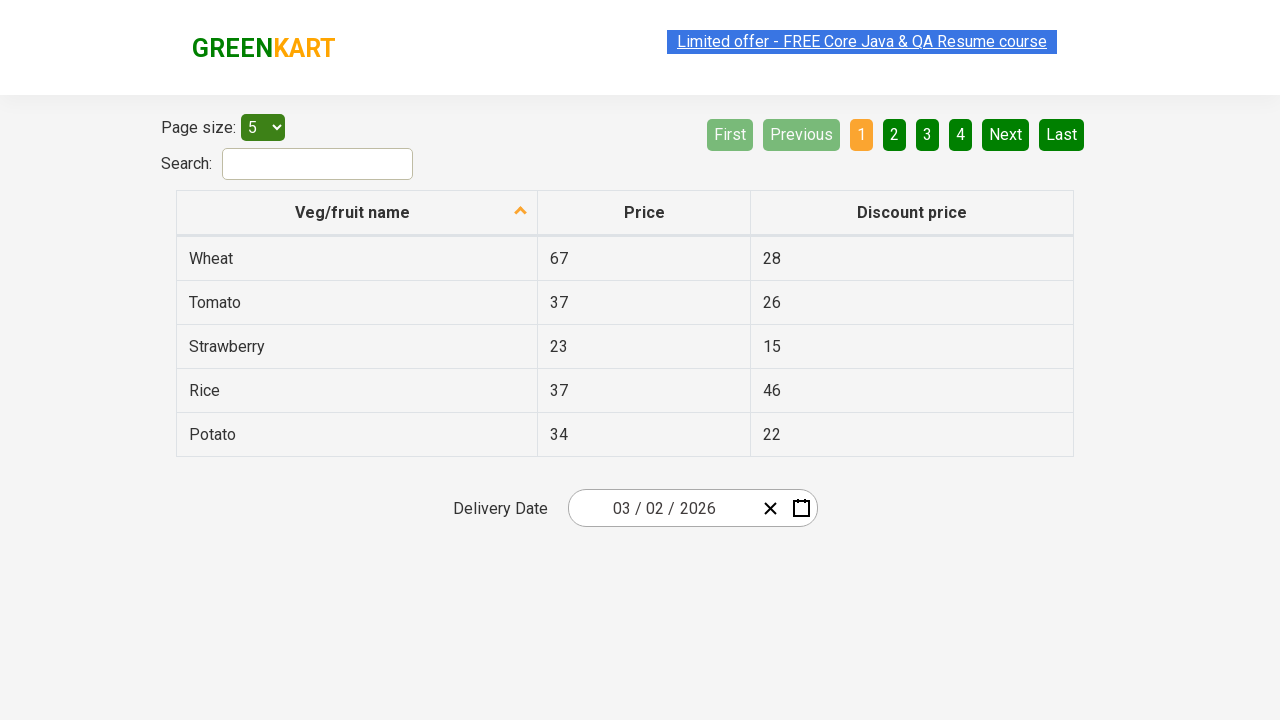

Clicked first column header to sort table at (357, 213) on xpath=//thead/tr/th[1]
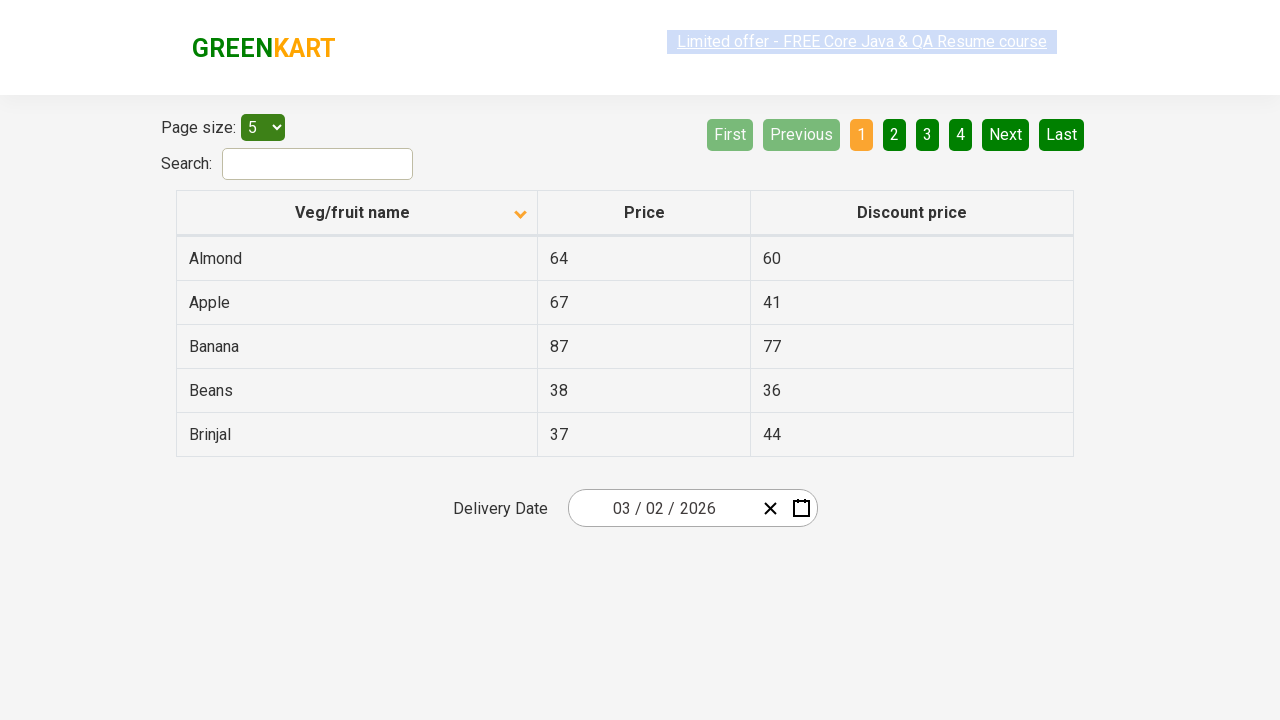

Table body loaded and visible
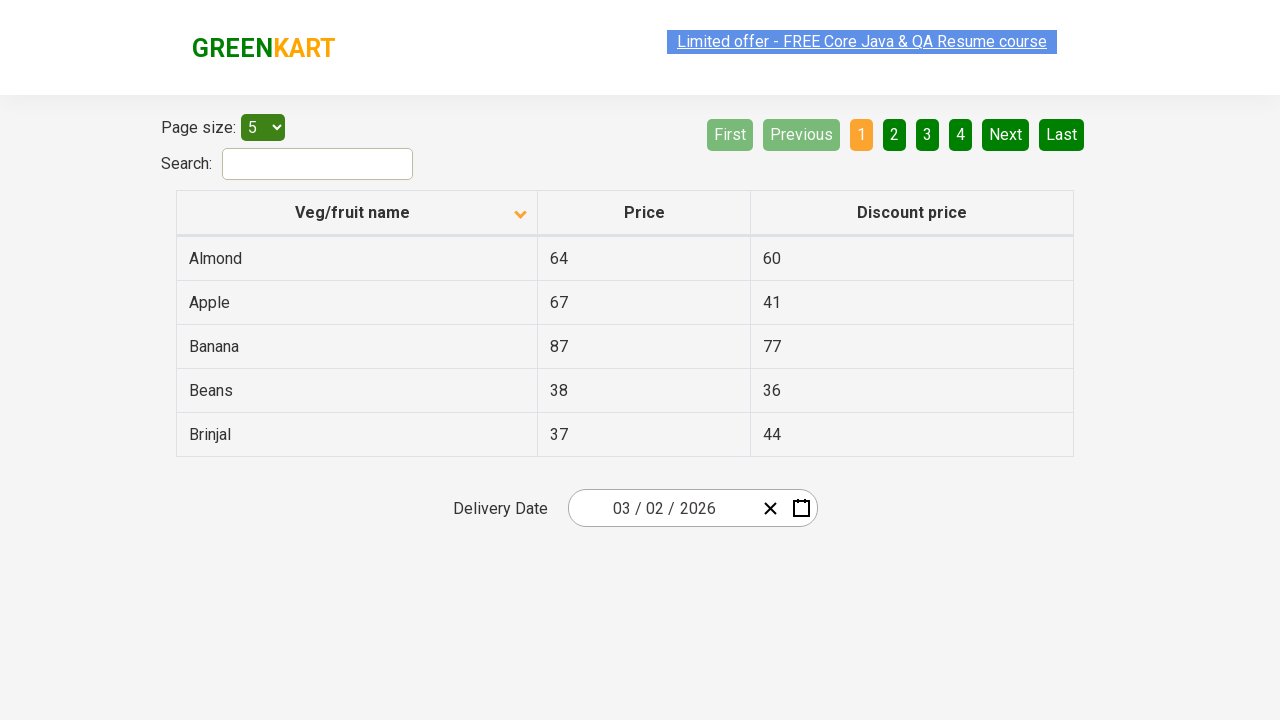

Retrieved 5 items from first column
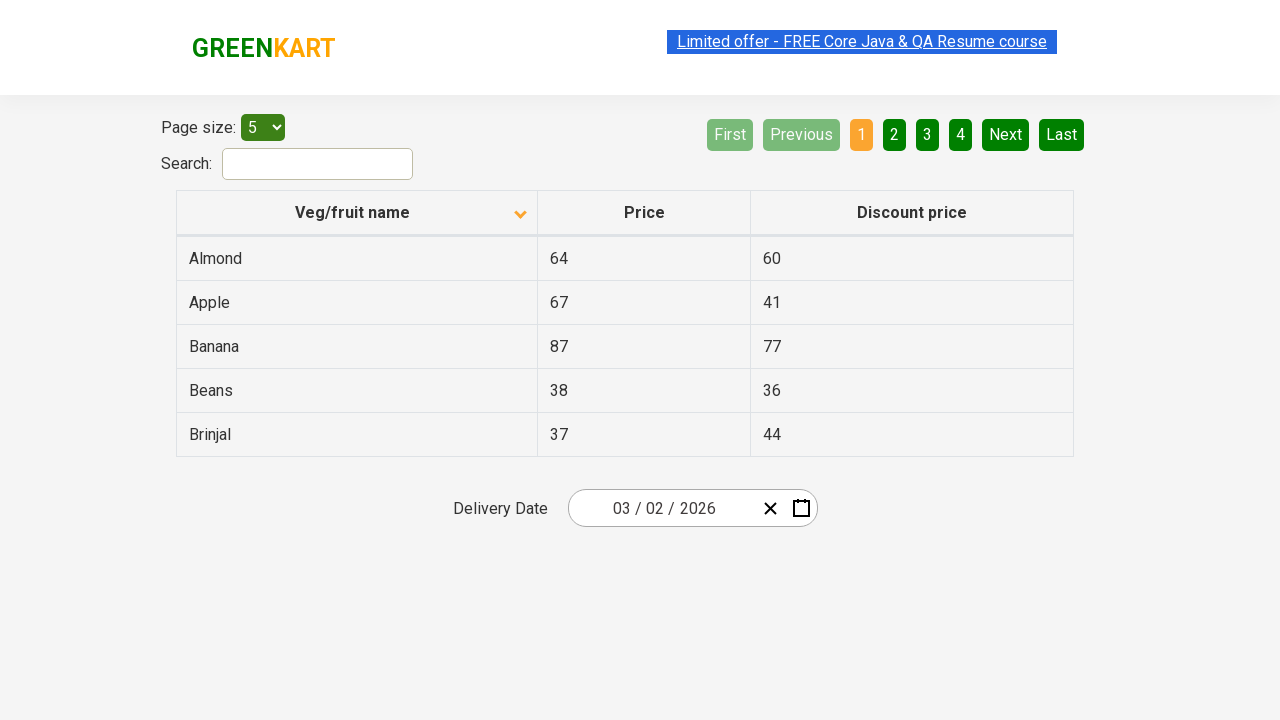

Verified table is sorted correctly in ascending order
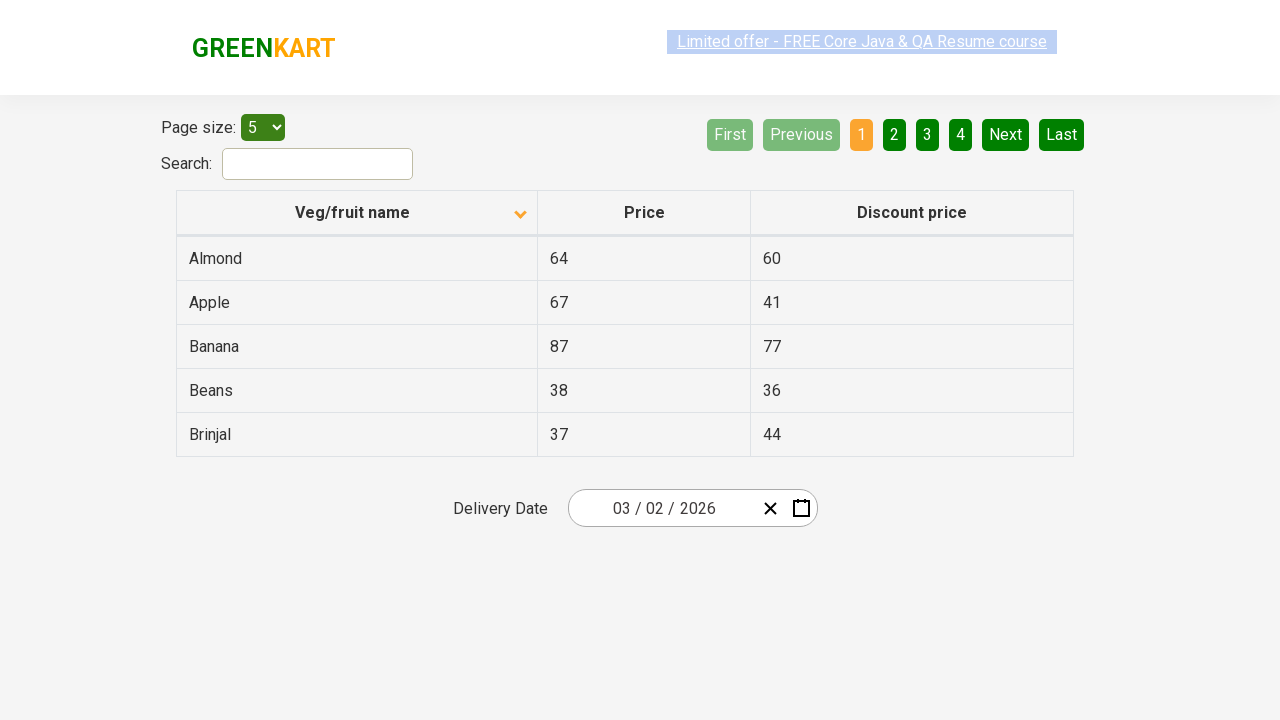

Clicked next page button to continue searching for 'Orange' at (1006, 134) on [aria-label='Next']
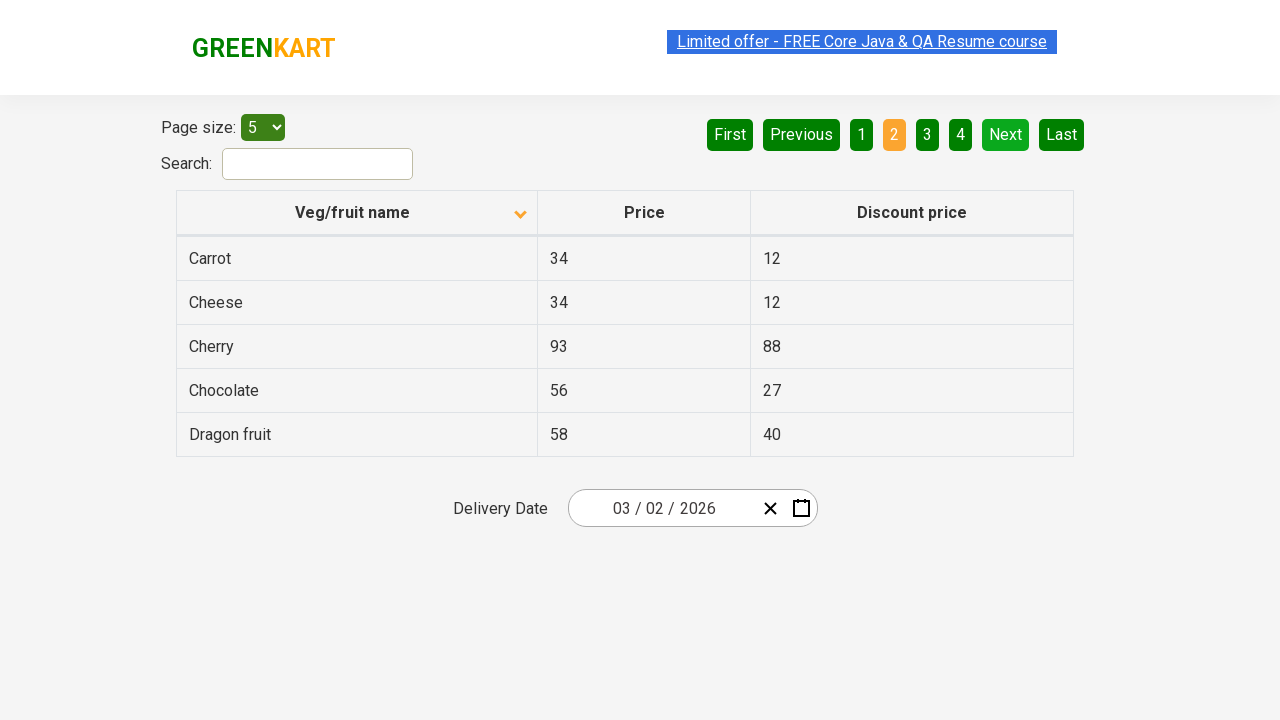

Waited for next page to load
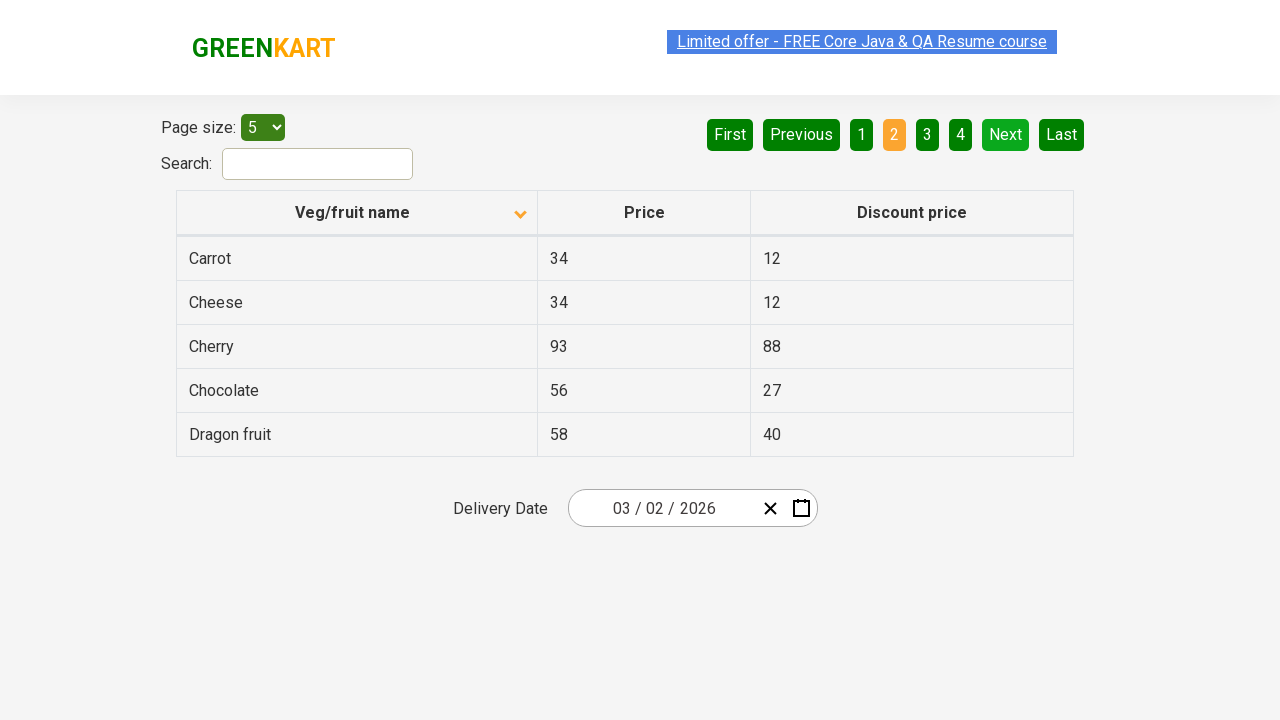

Clicked next page button to continue searching for 'Orange' at (1006, 134) on [aria-label='Next']
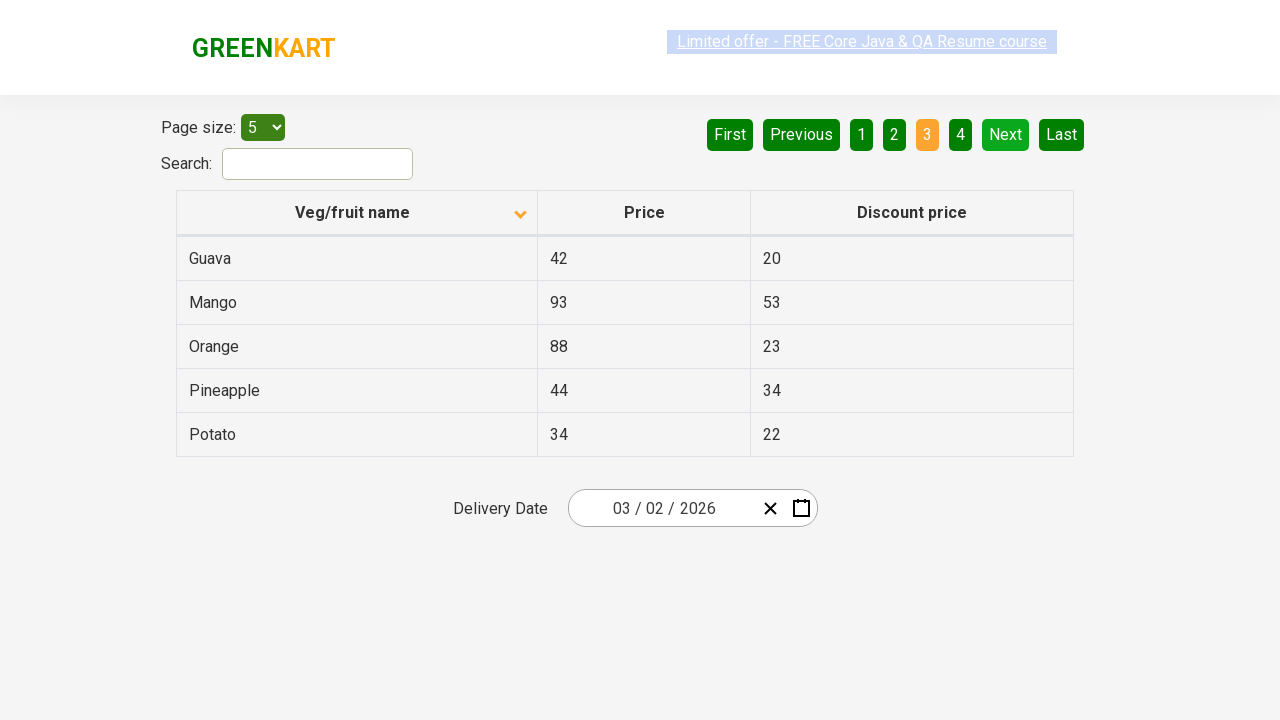

Waited for next page to load
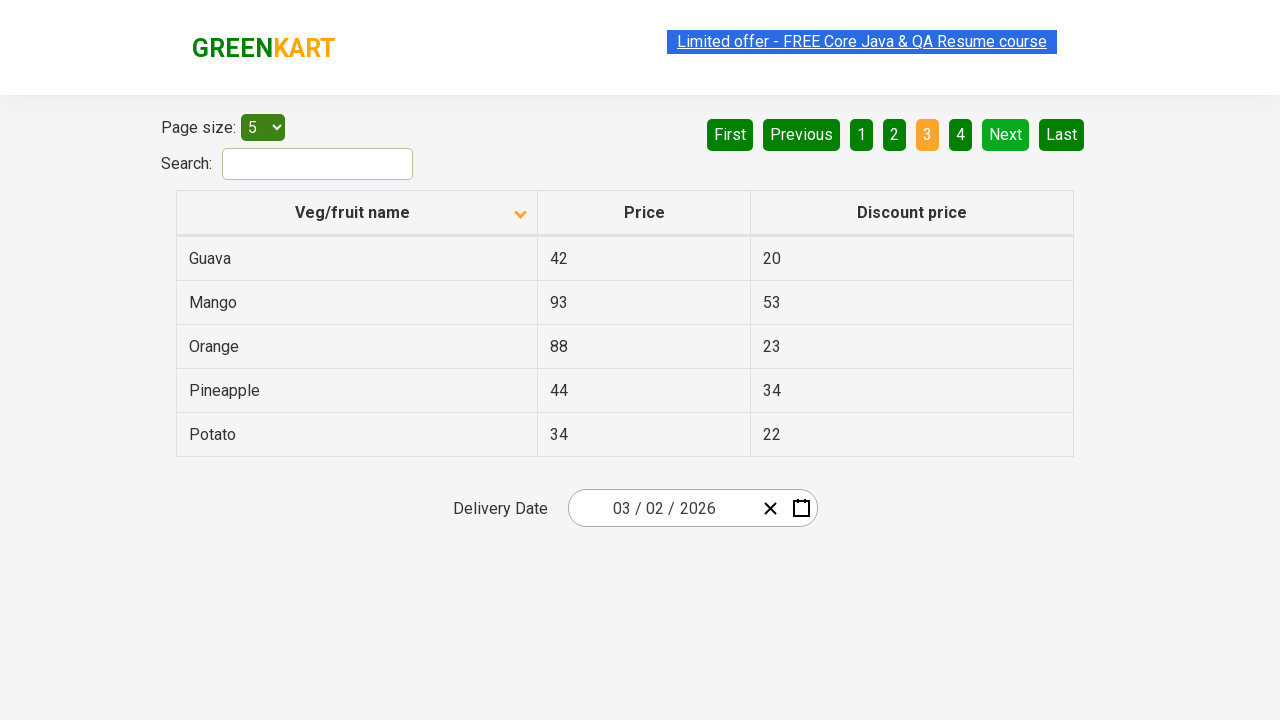

Found 'Orange' in the current page
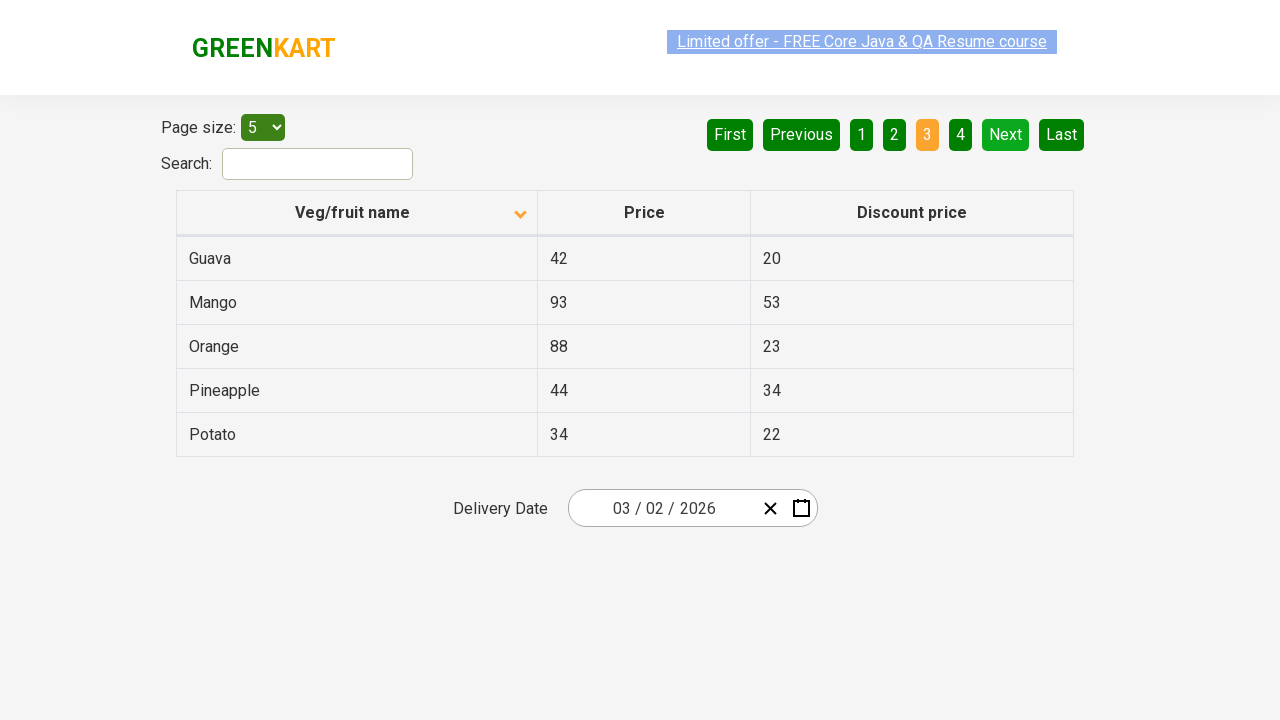

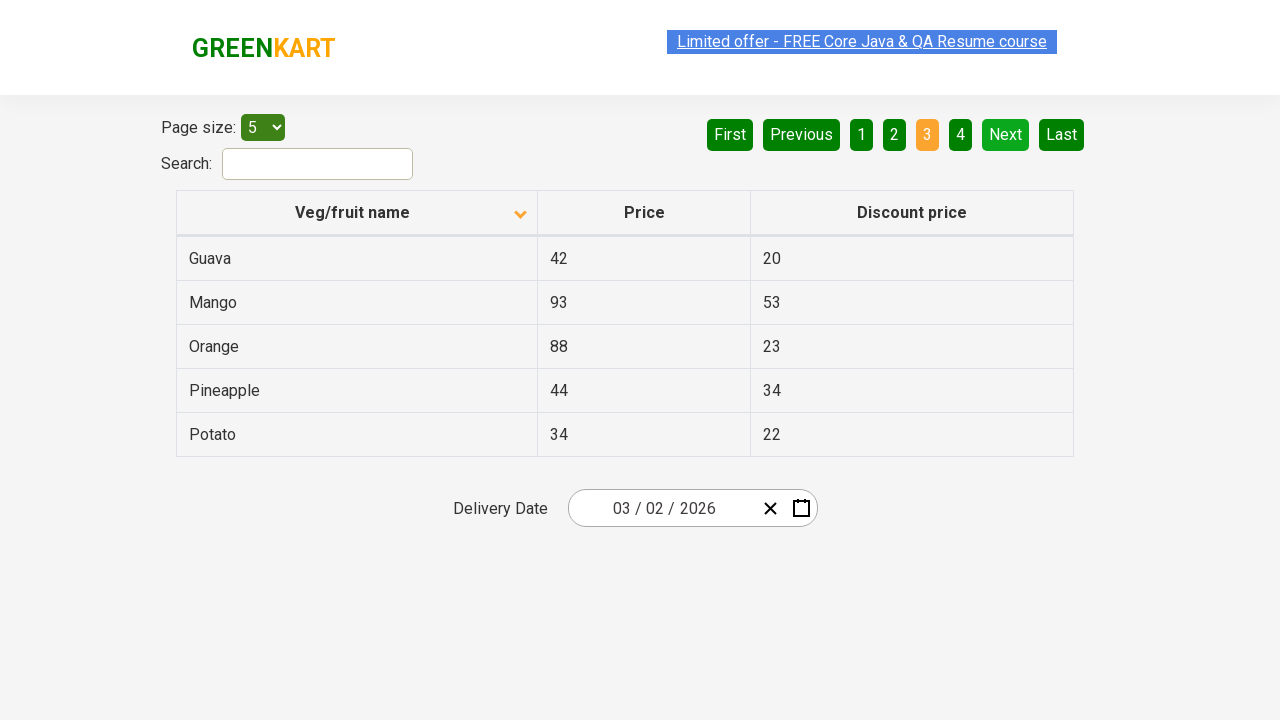